Tests a registration form validation by entering invalid data first (invalid email, invalid name, weak password, mismatched passwords) and verifying error messages, then correcting each field until successful registration.

Starting URL: https://erikdark.github.io/QA_DIPLOM/

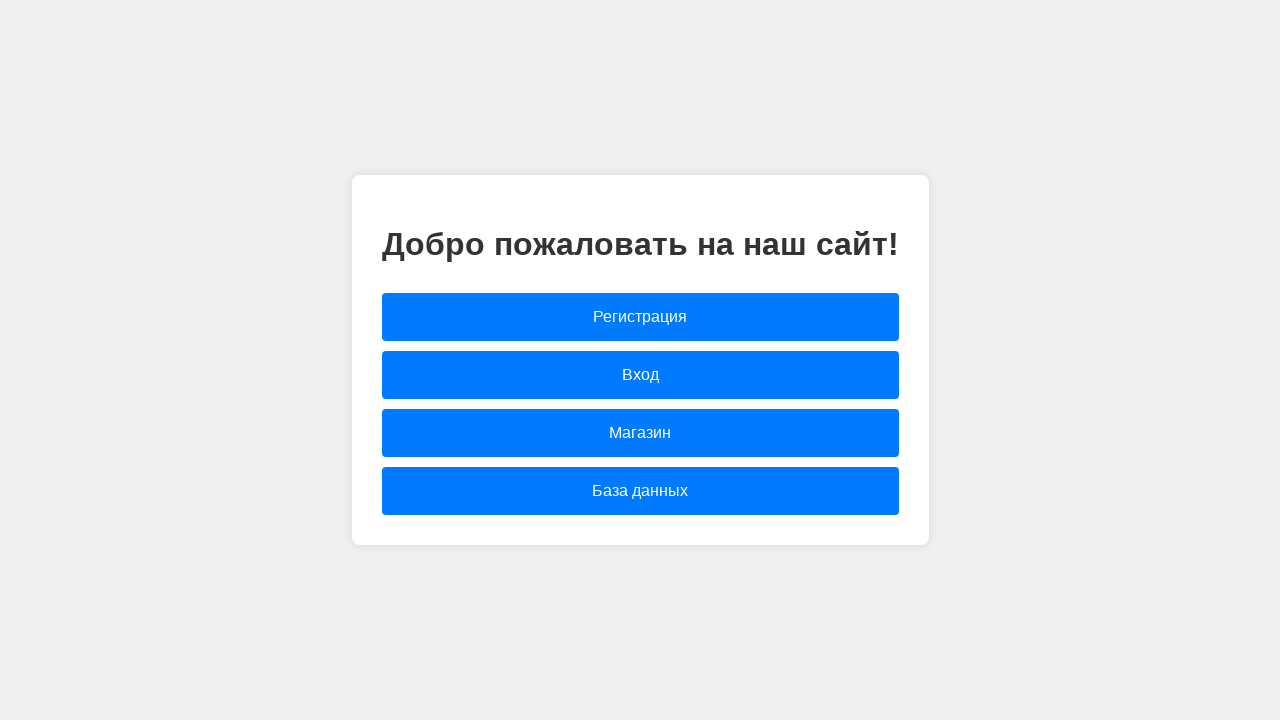

Clicked on 'Регистрация' (Registration) link at (640, 317) on text=Регистрация
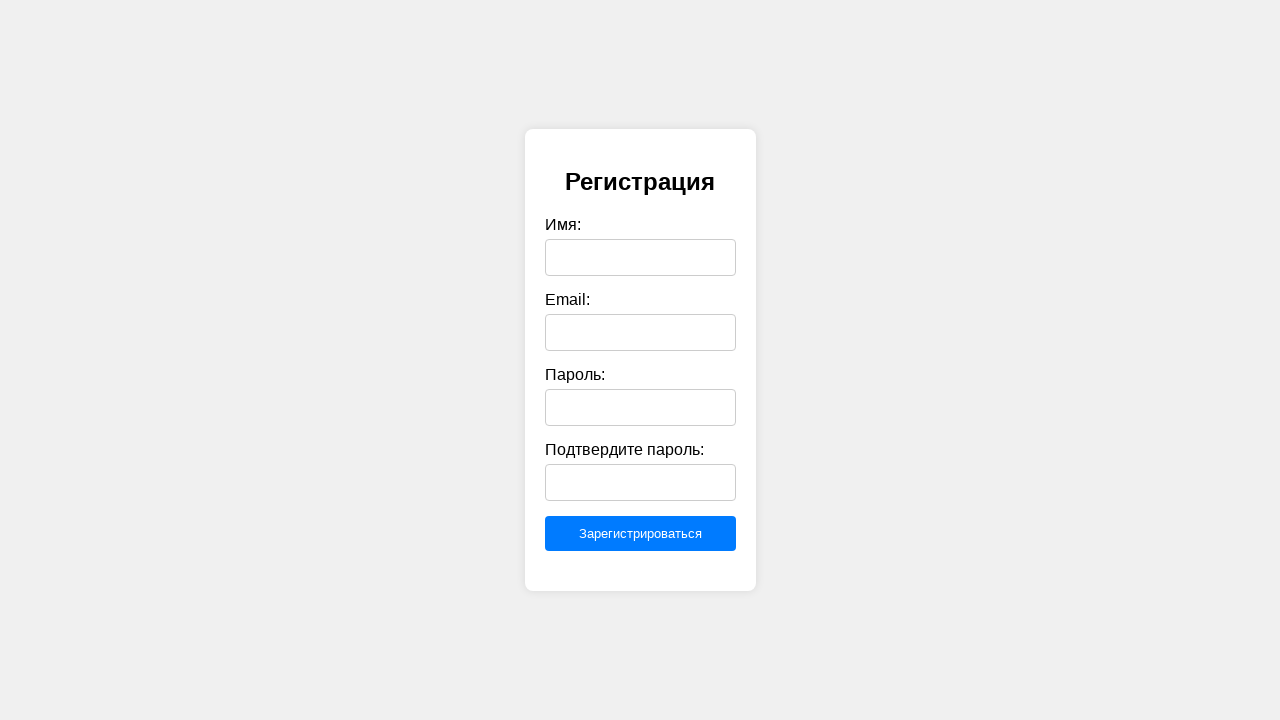

Registration form loaded - name field visible
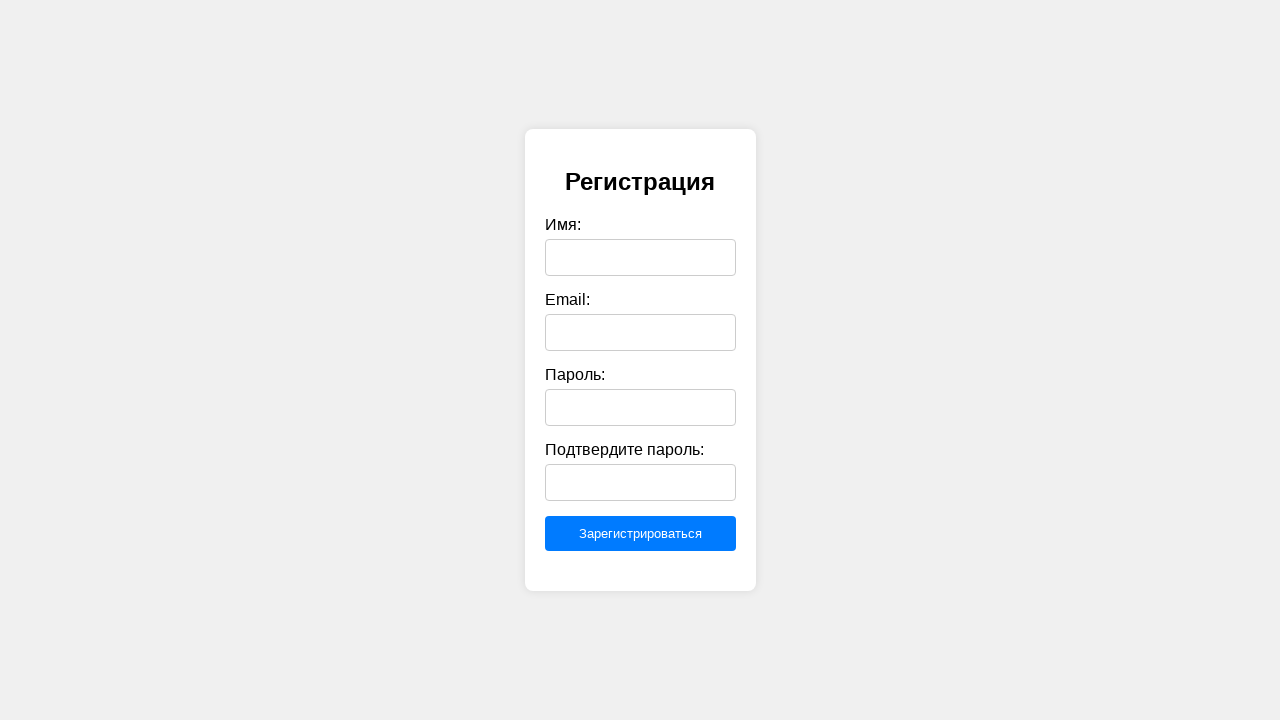

Entered invalid email 'noexample.com' (missing @) on #email
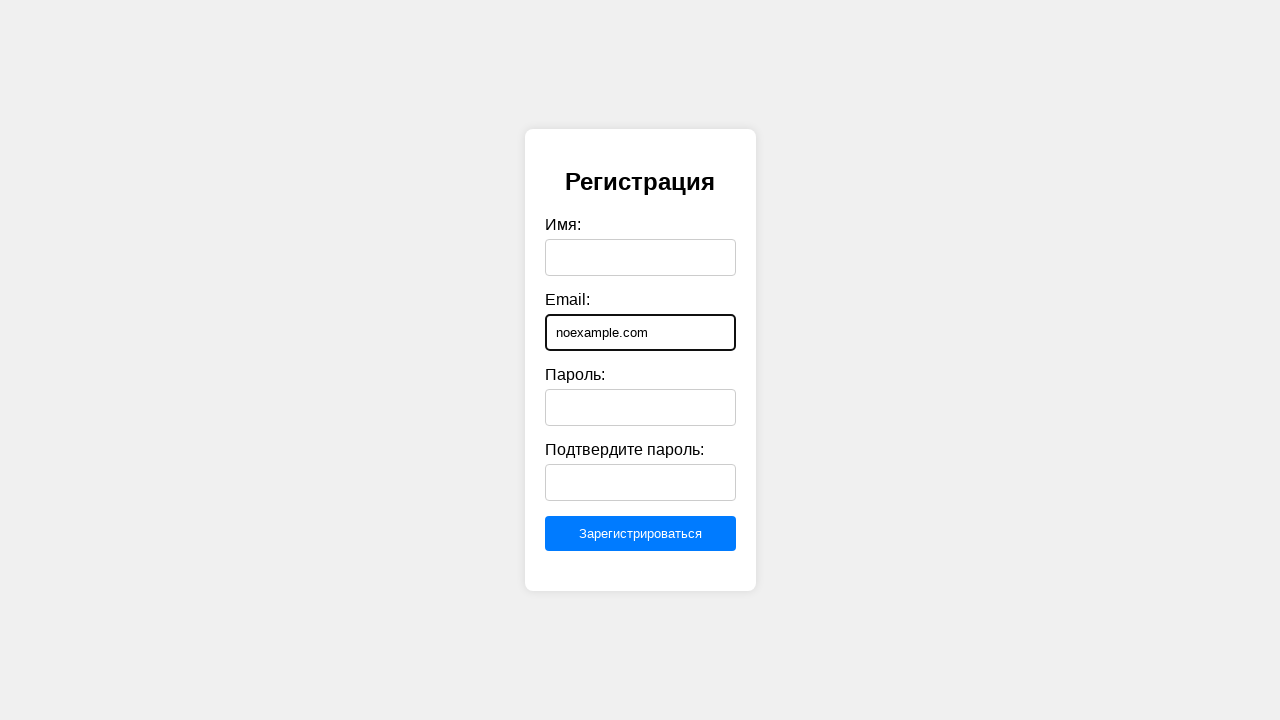

Entered invalid name 'N12' (contains numbers) on #name
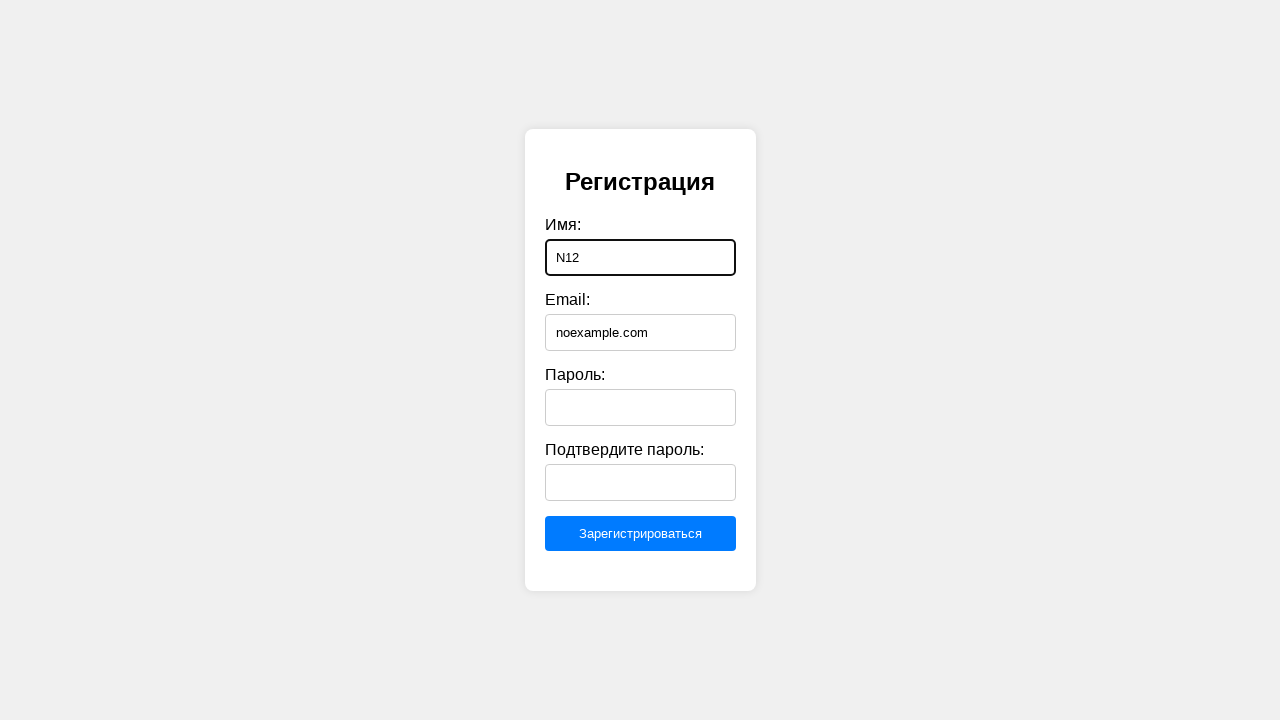

Entered weak password 'newpass' on #password
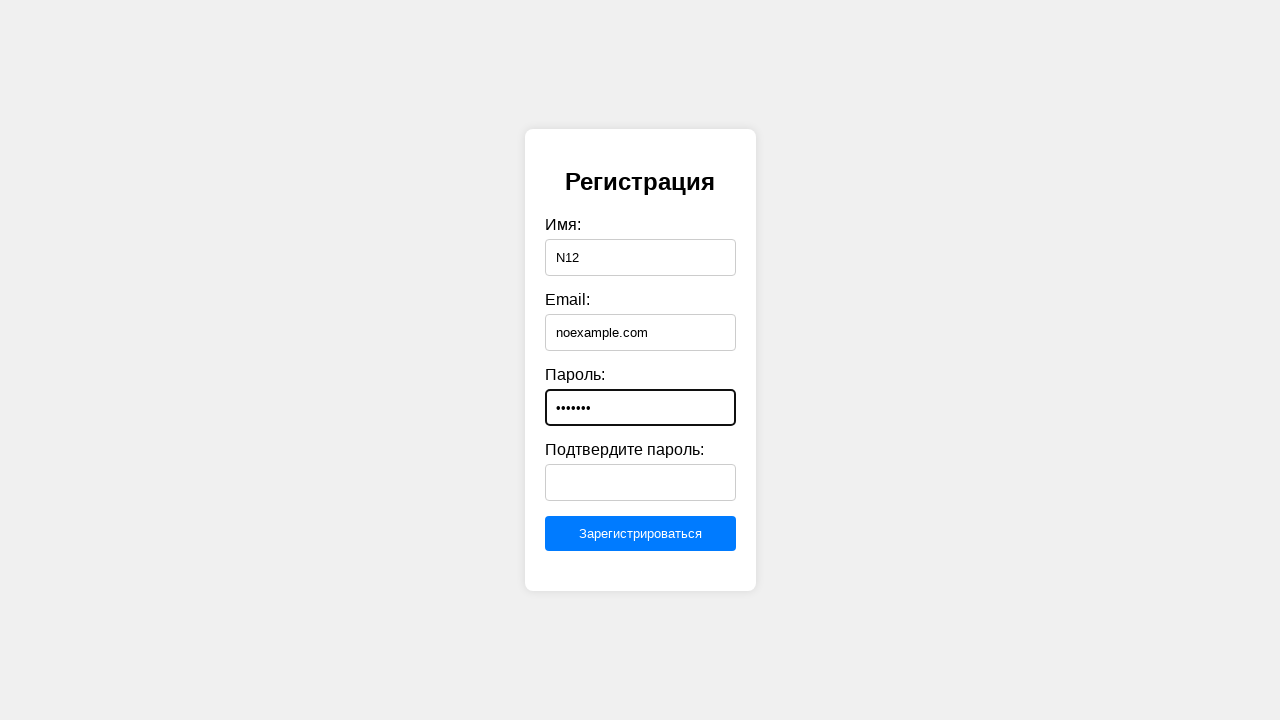

Entered non-matching confirm password 'lololo' on #confirmPassword
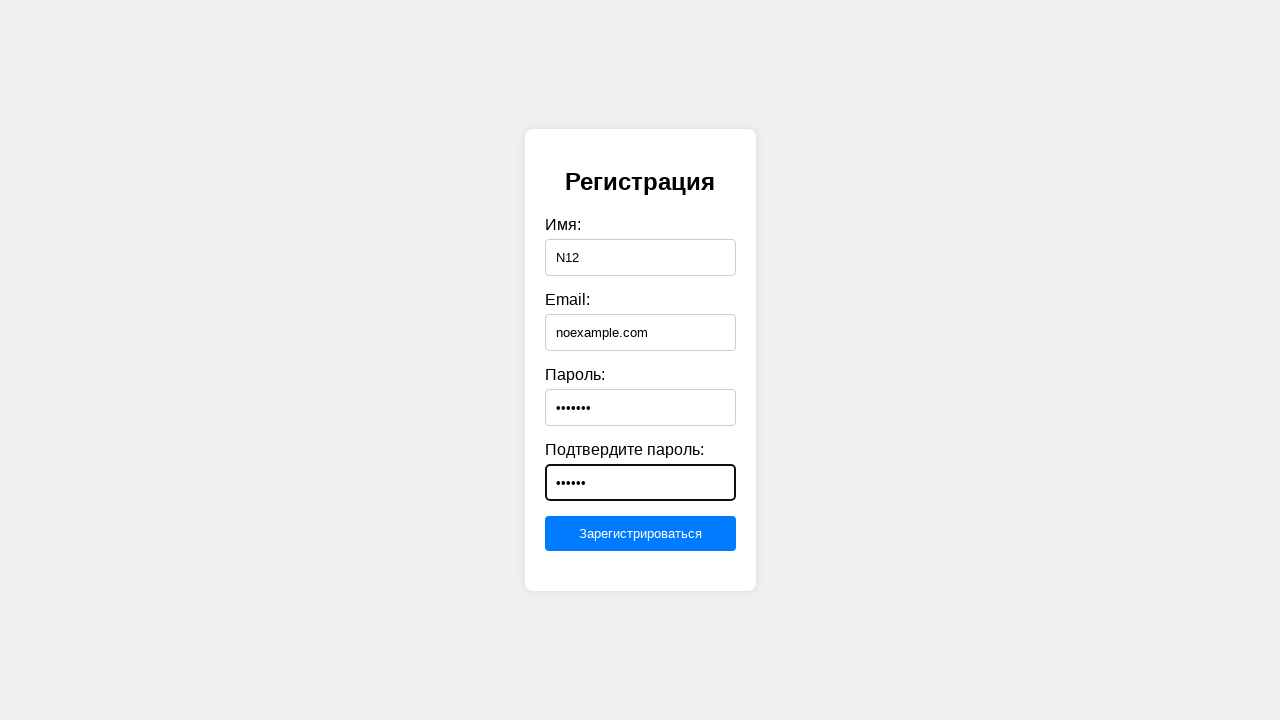

Clicked submit button with all invalid data at (640, 534) on button[type='submit']
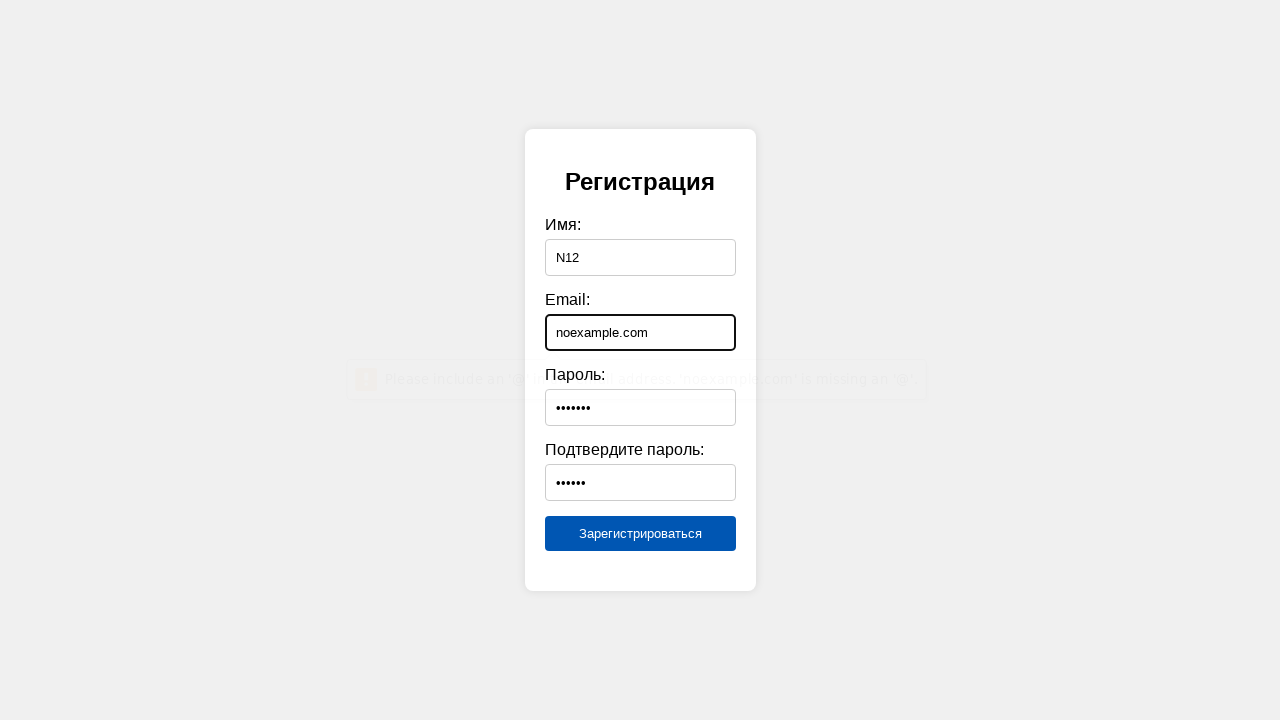

Entered valid email 'nololo@example.com' on #email
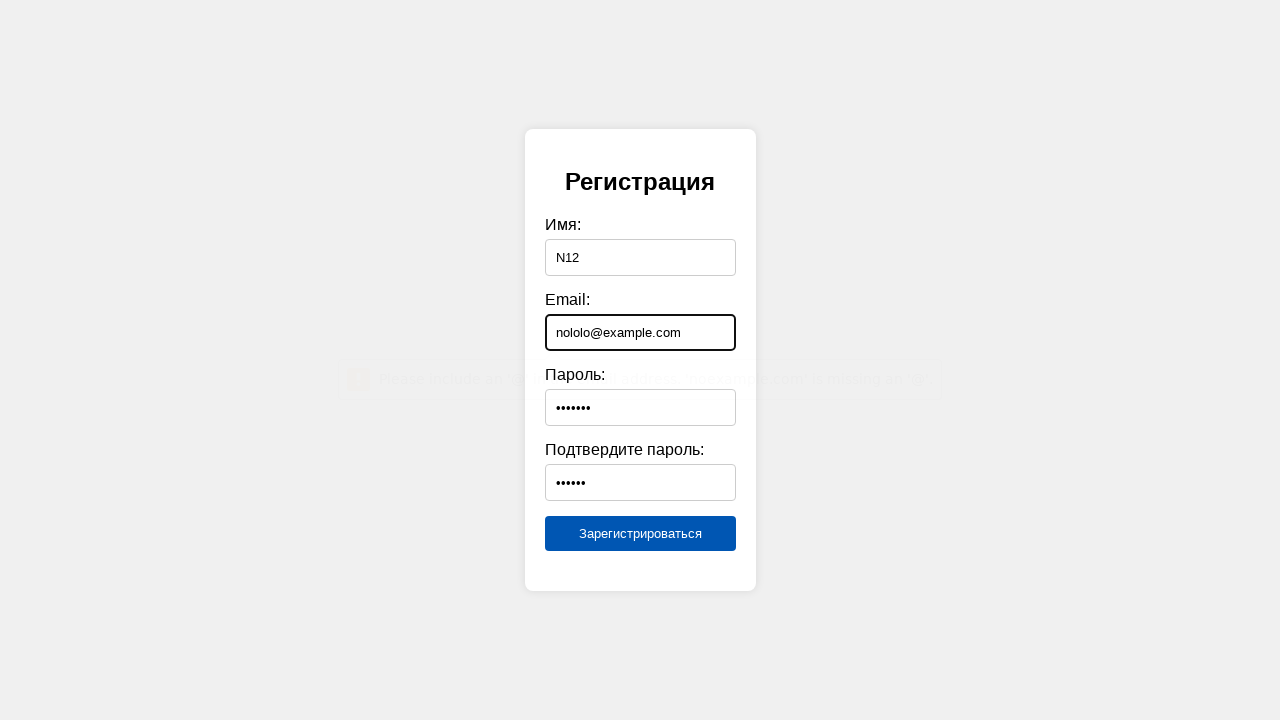

Clicked submit button after fixing email at (640, 534) on button[type='submit']
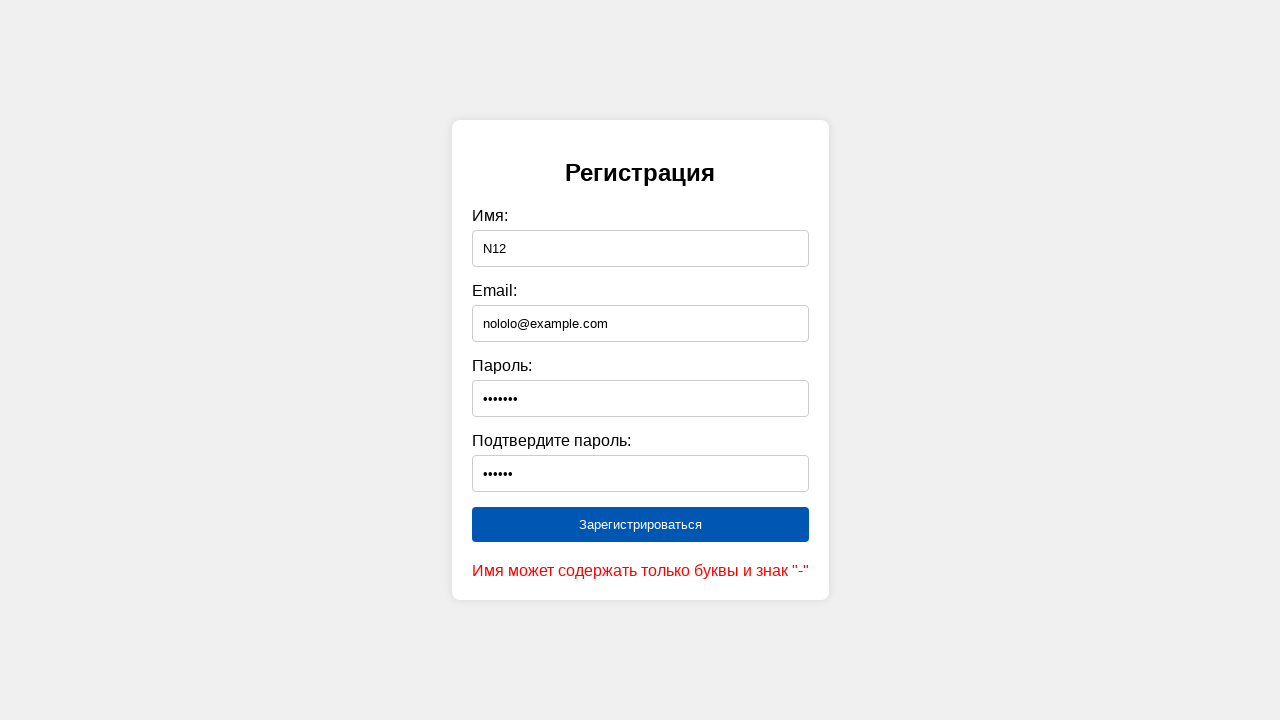

Error message displayed for invalid name validation
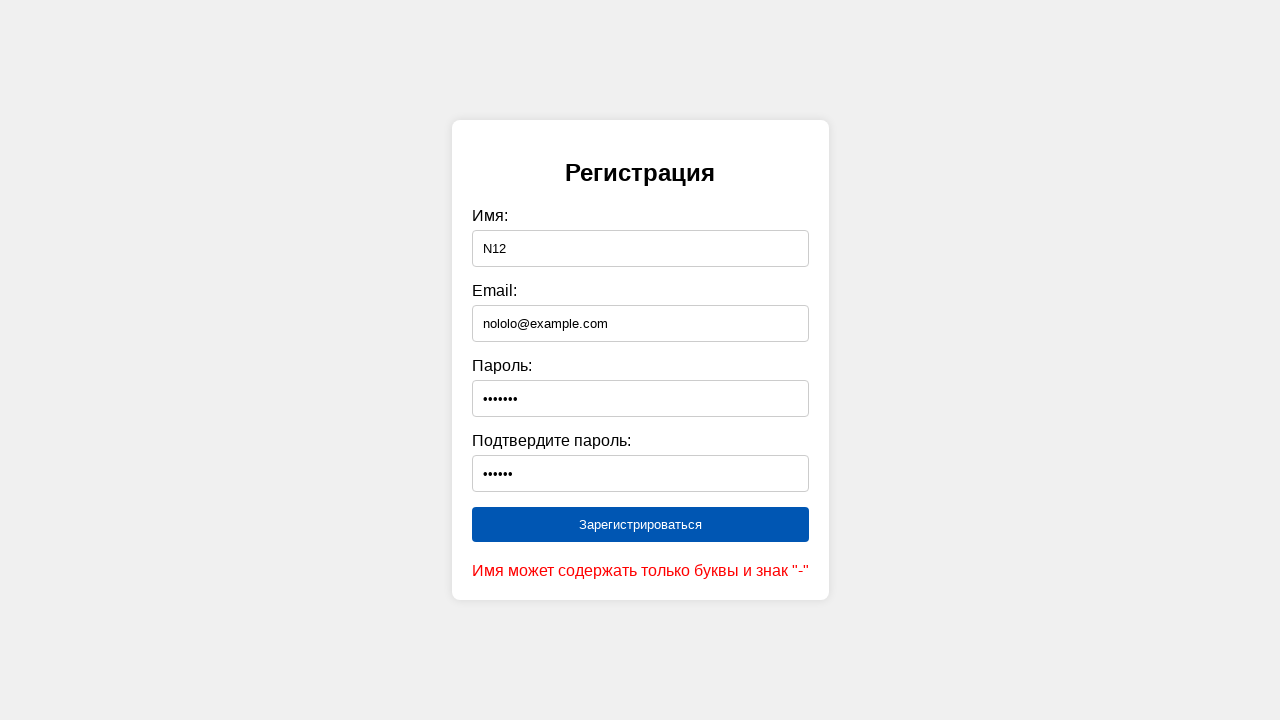

Entered valid name 'Alisa' on #name
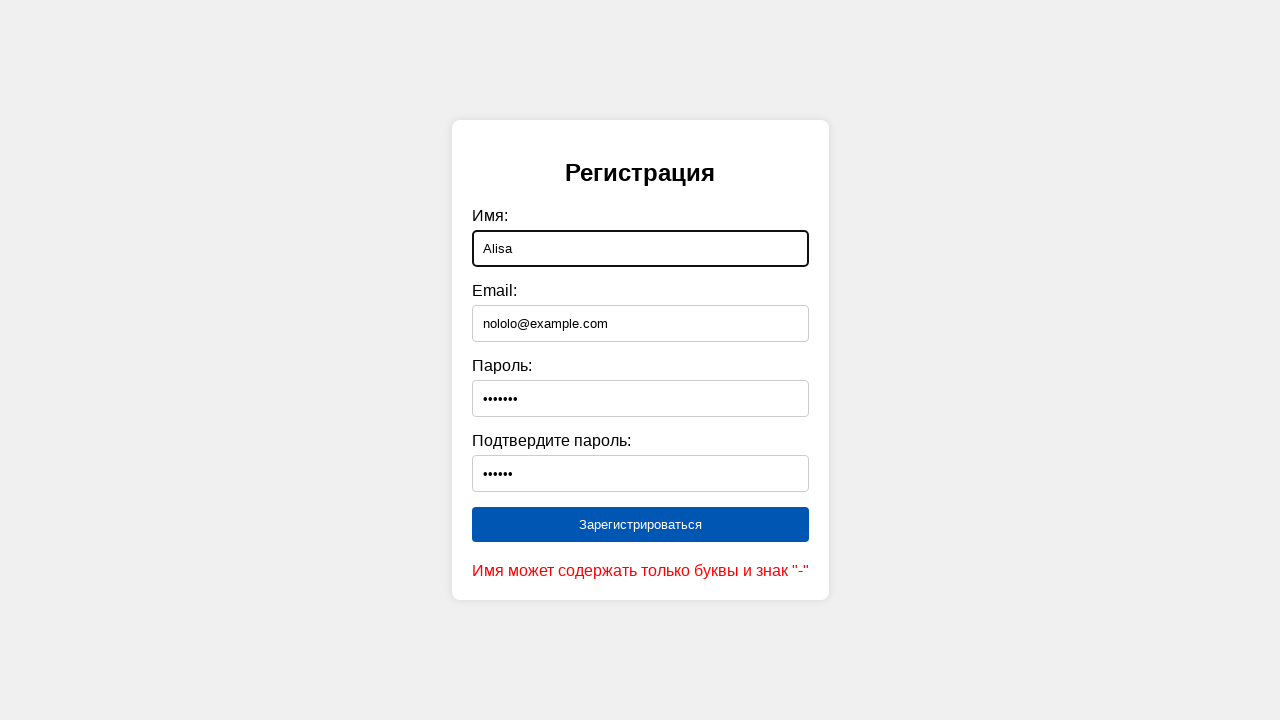

Clicked submit button after fixing name at (640, 525) on button[type='submit']
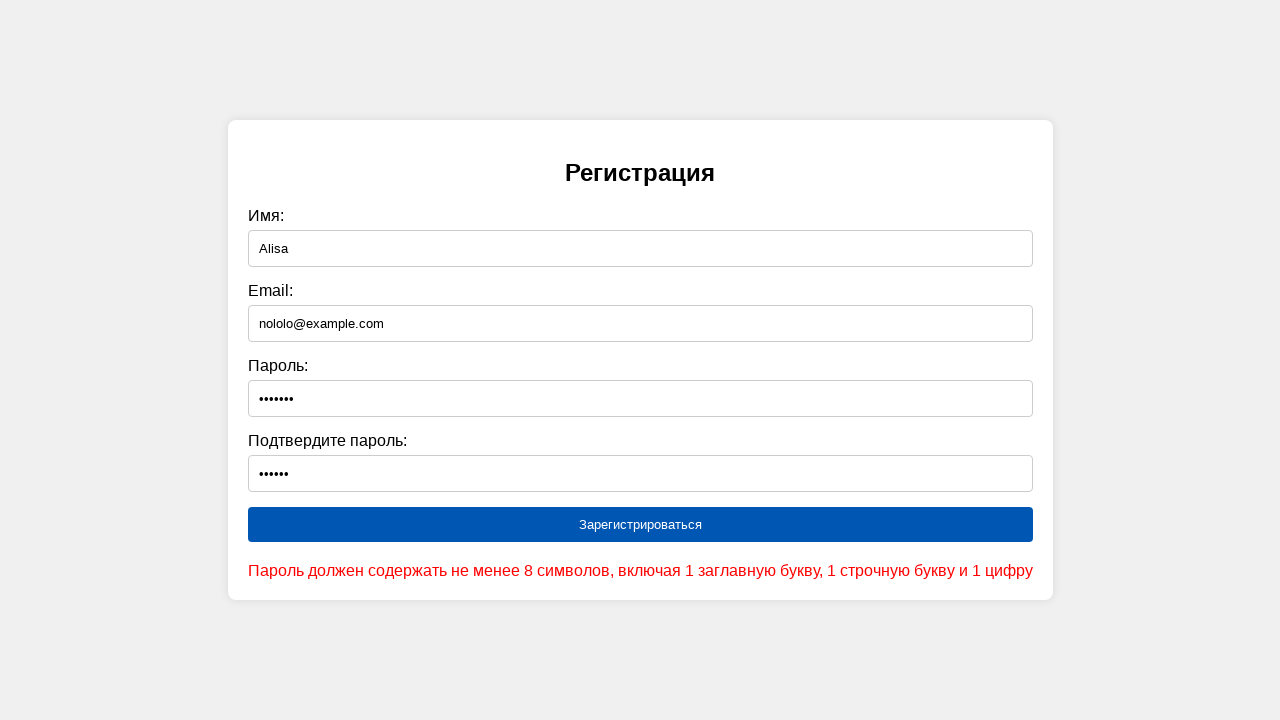

Error message displayed for weak password validation
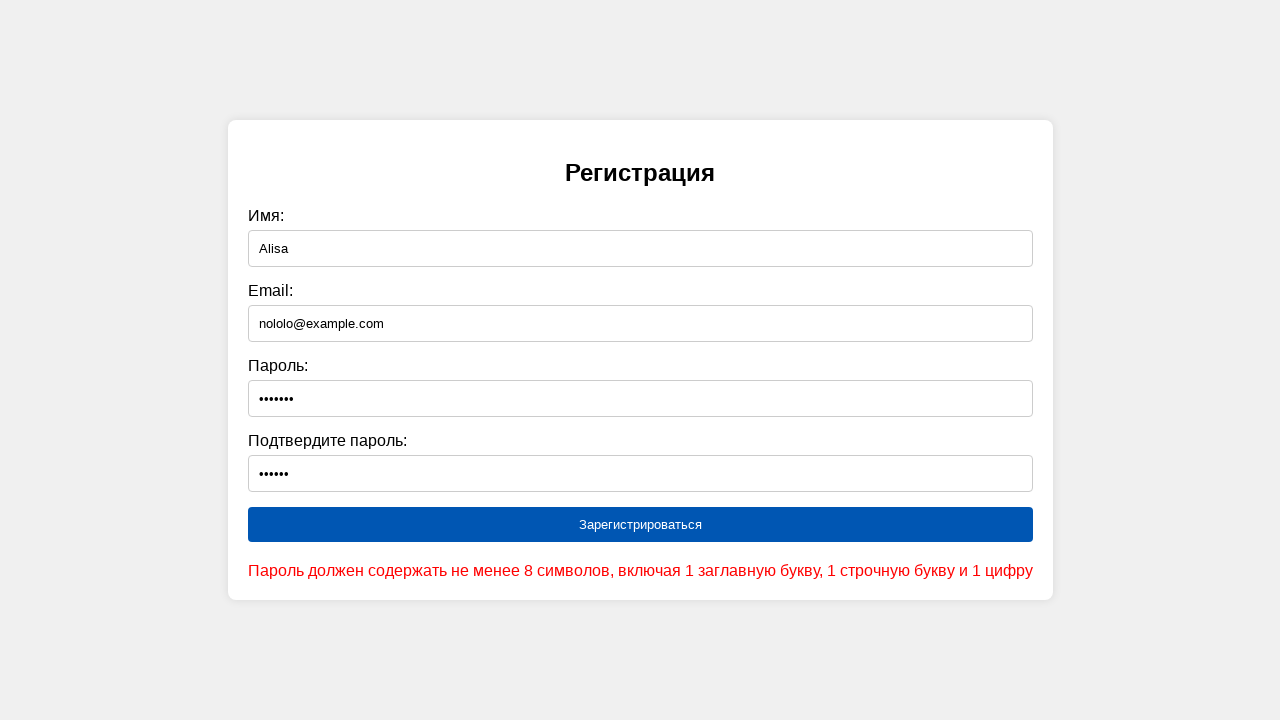

Entered valid password 'Newpass1' on #password
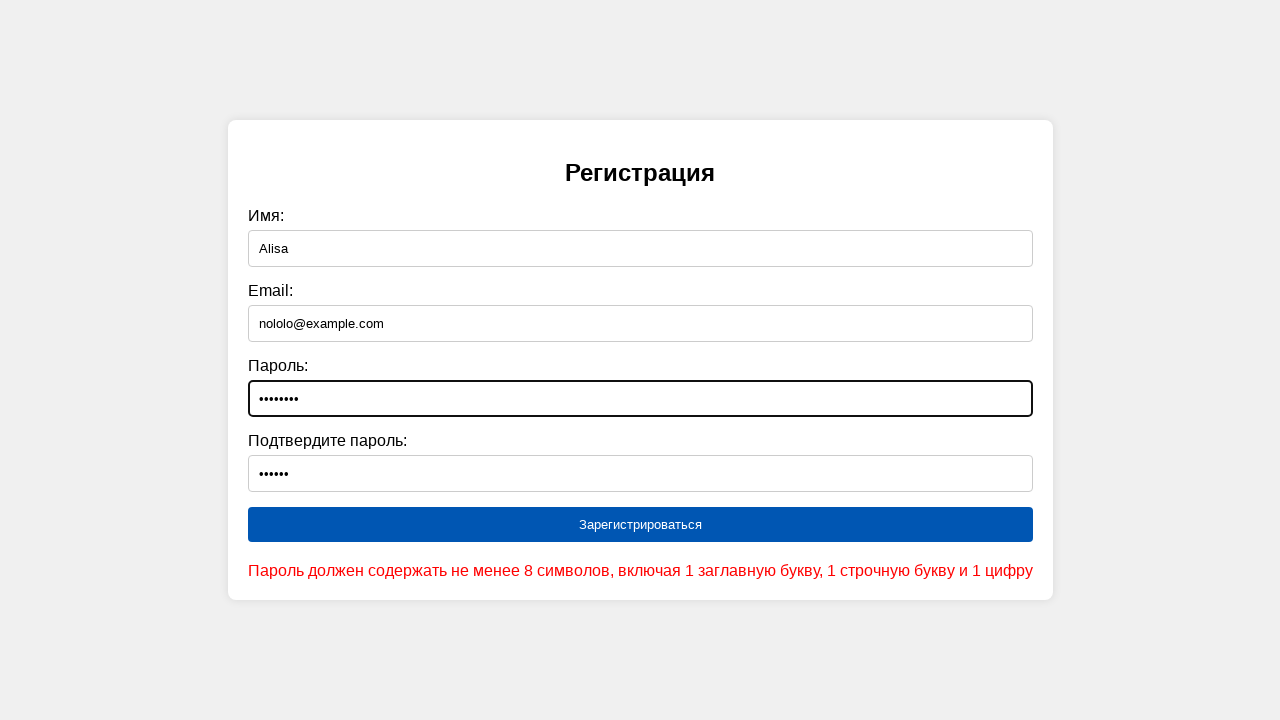

Clicked submit button after fixing password at (640, 525) on button[type='submit']
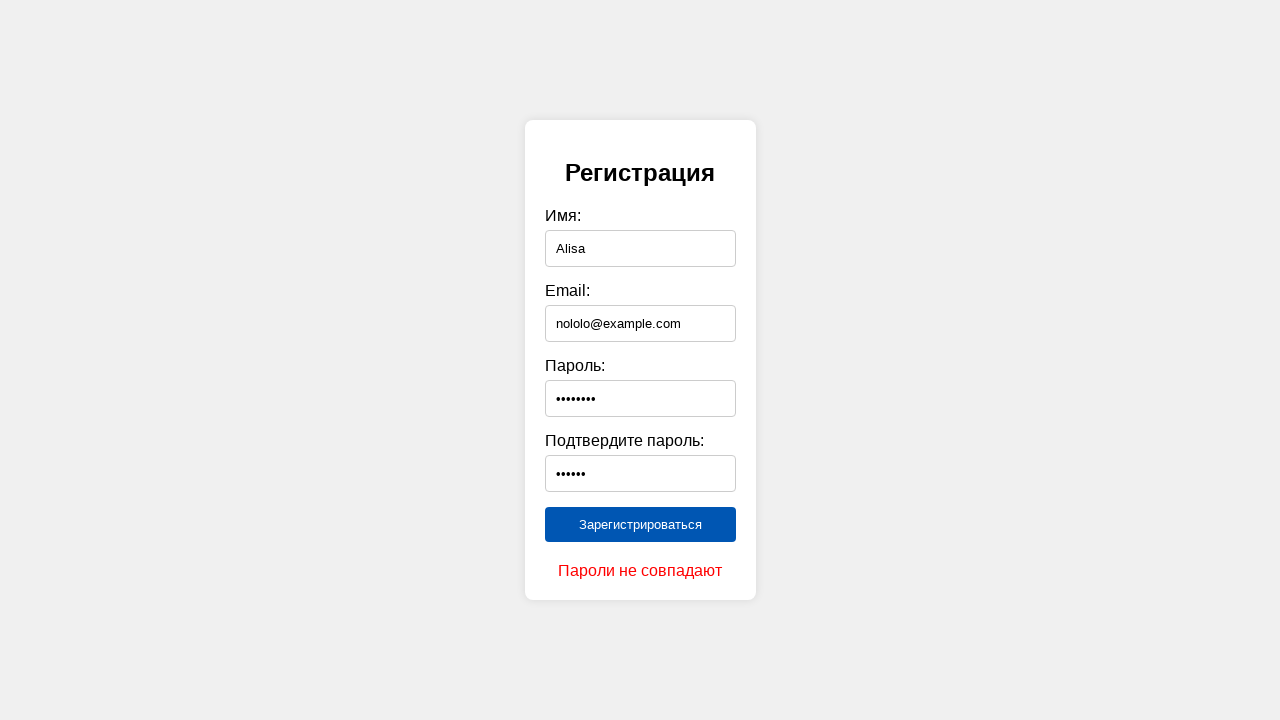

Error message displayed for password mismatch
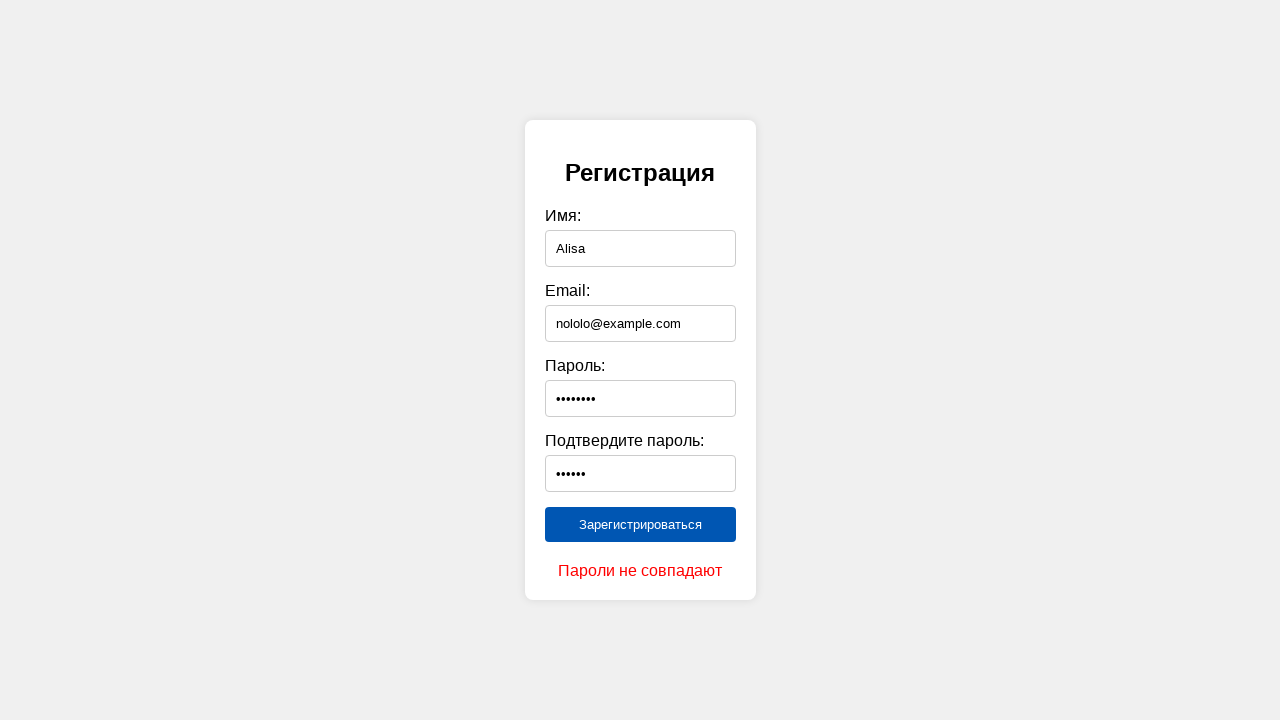

Entered matching confirm password 'Newpass1' on #confirmPassword
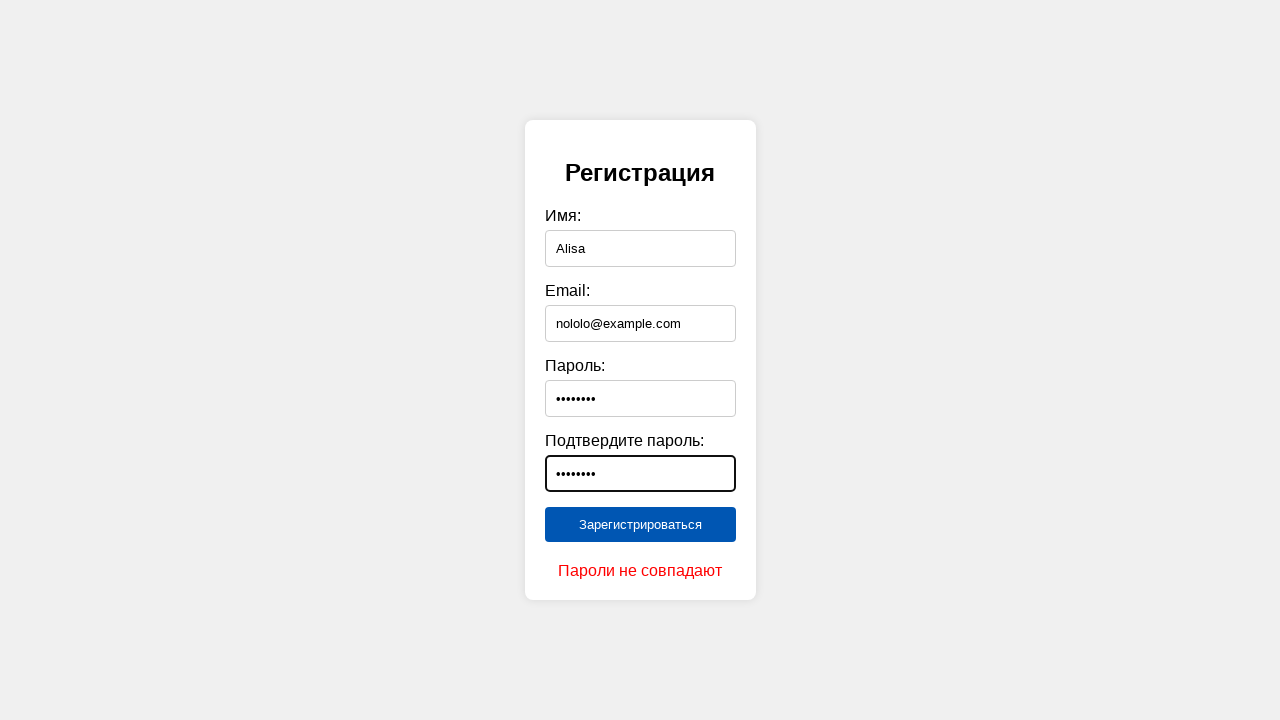

Clicked submit button for final registration submission at (640, 525) on button[type='submit']
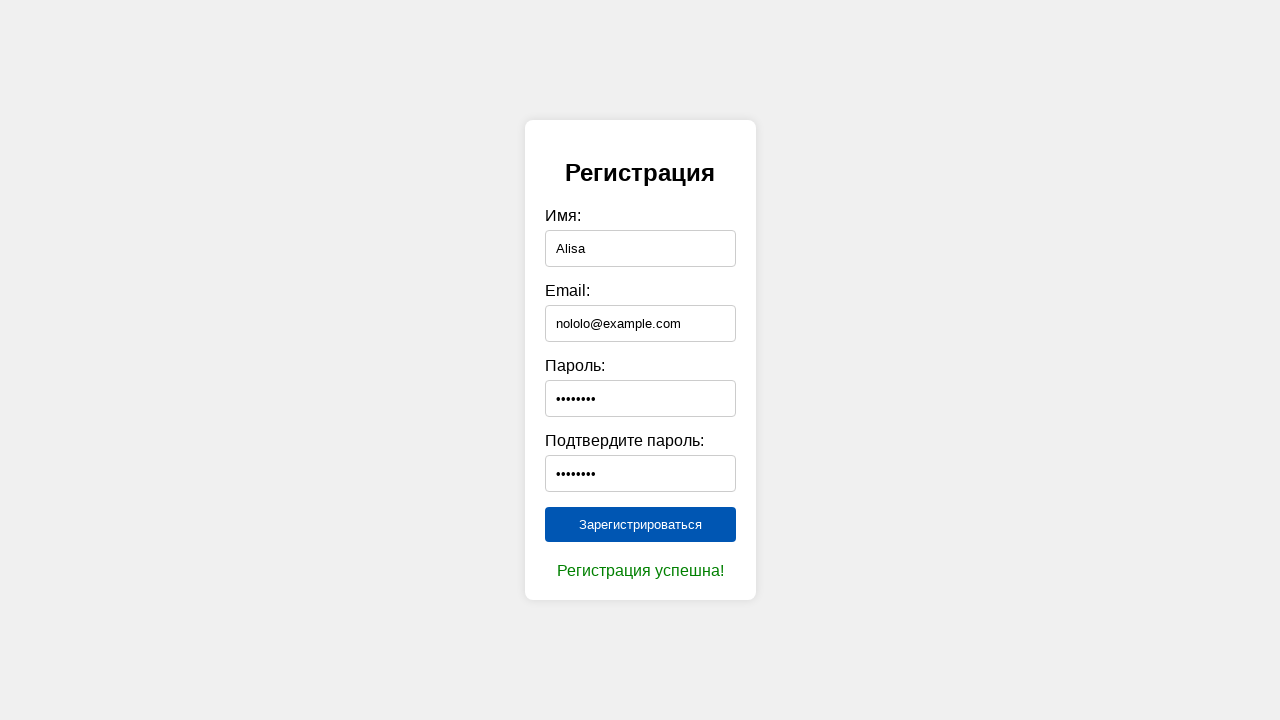

Success message displayed - registration completed
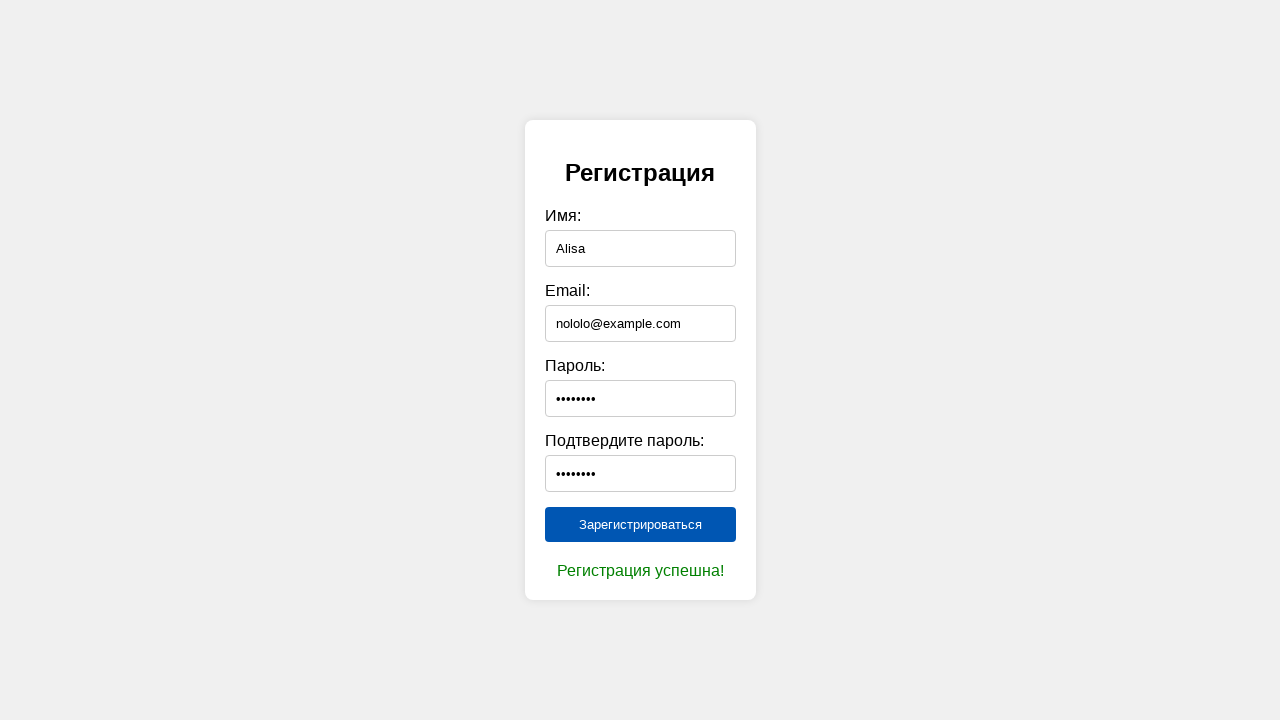

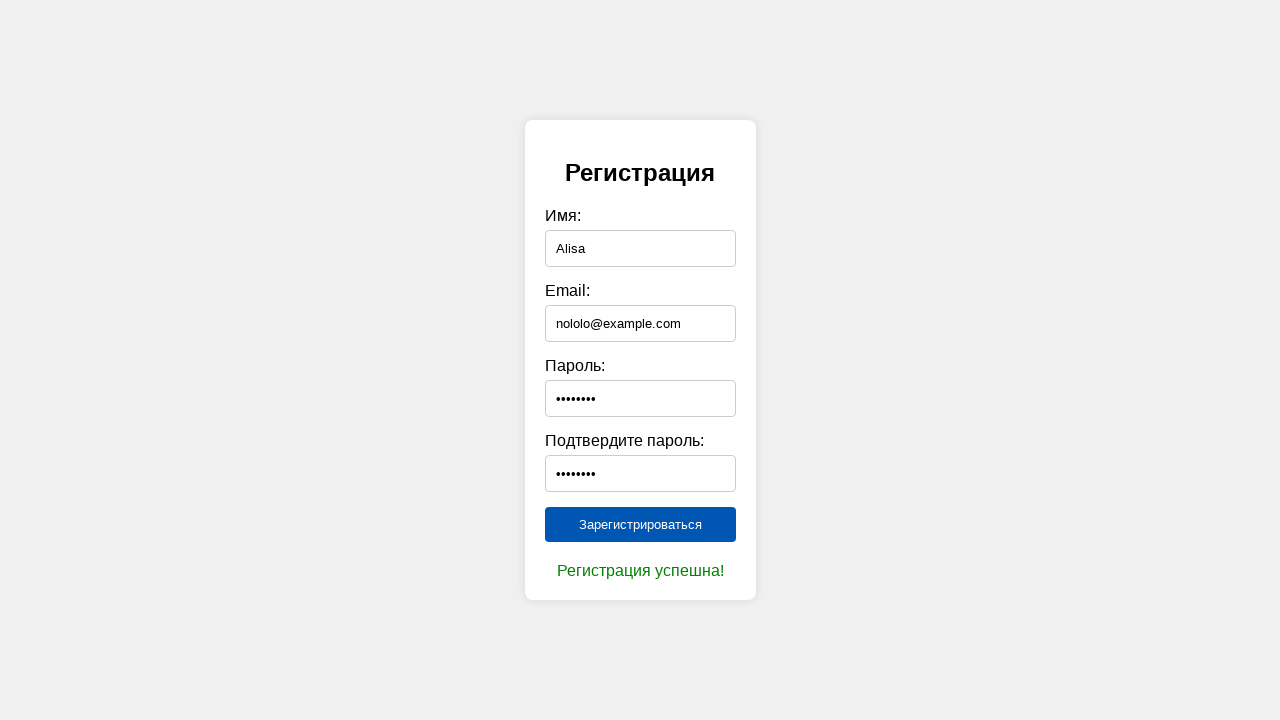